Tests calculator form validation by selecting an operator, filling only the second number field, and verifying that the first number field shows as invalid when submitting with a null value.

Starting URL: https://safatelli.github.io/tp-test-logiciel/assets/calc.html

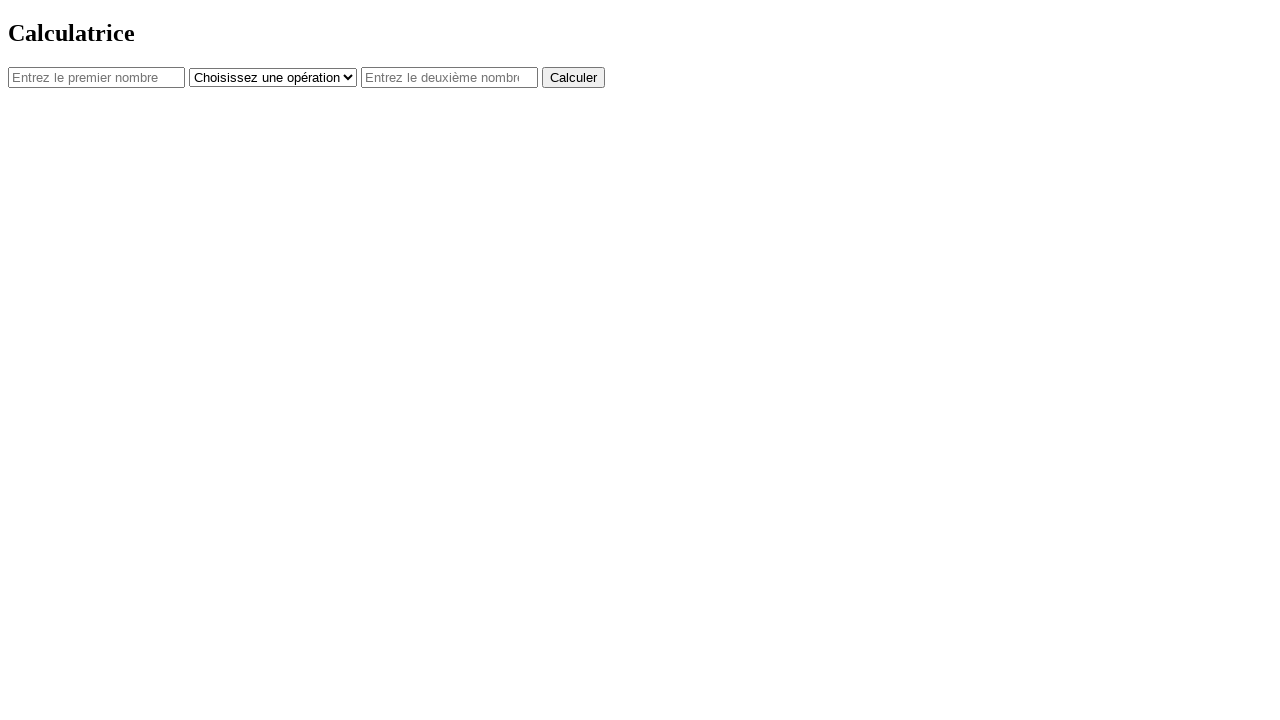

Clicked on the operator dropdown at (273, 77) on #operator
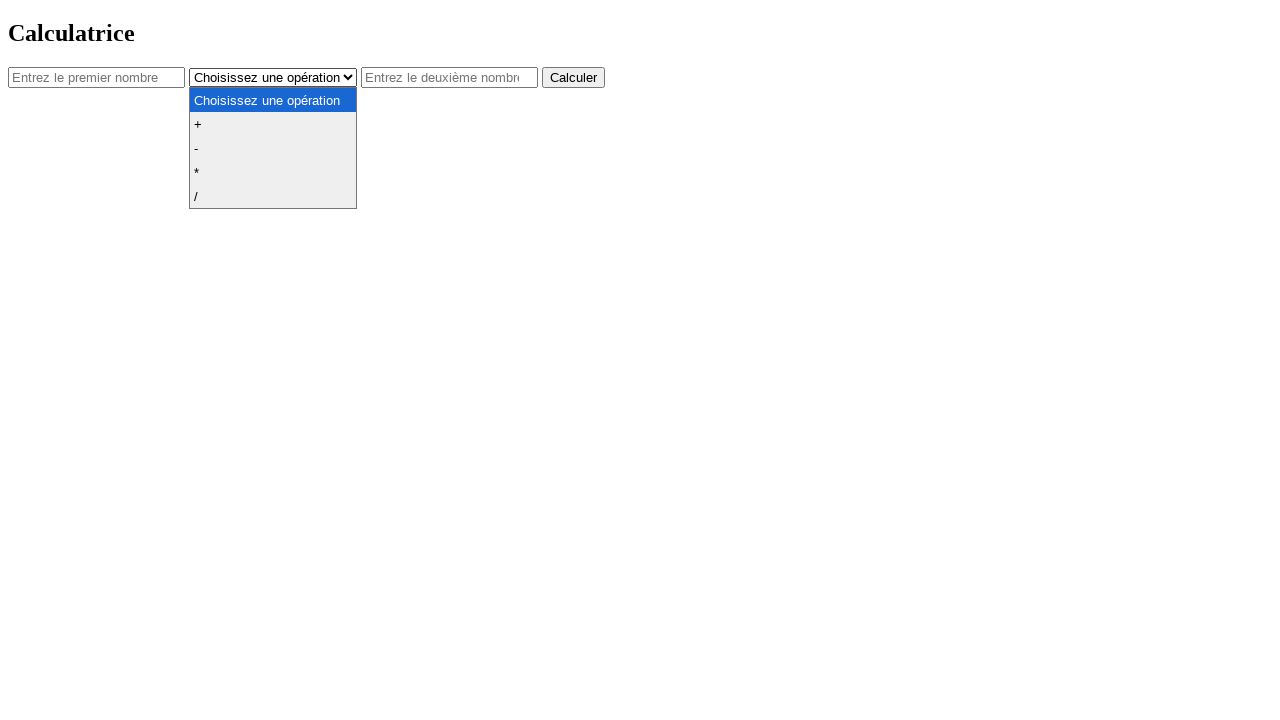

Selected '+' operator from dropdown on #operator
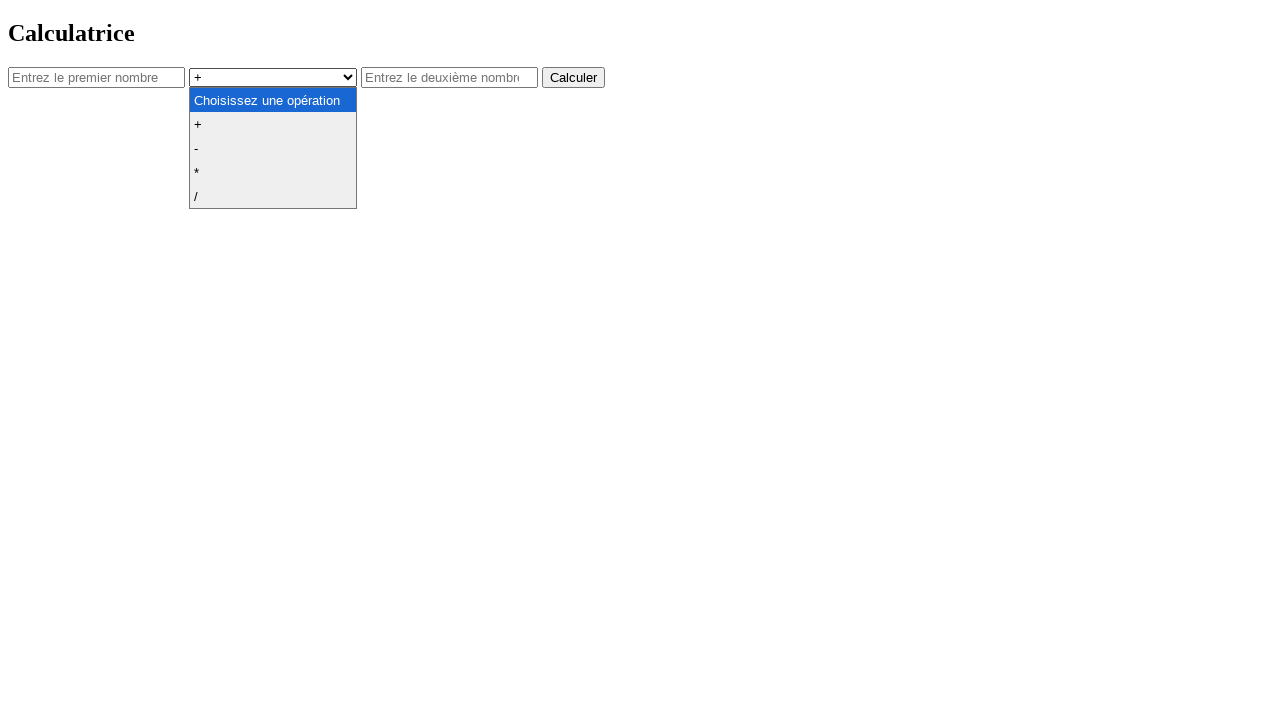

Clicked on the second number field at (450, 77) on #num2
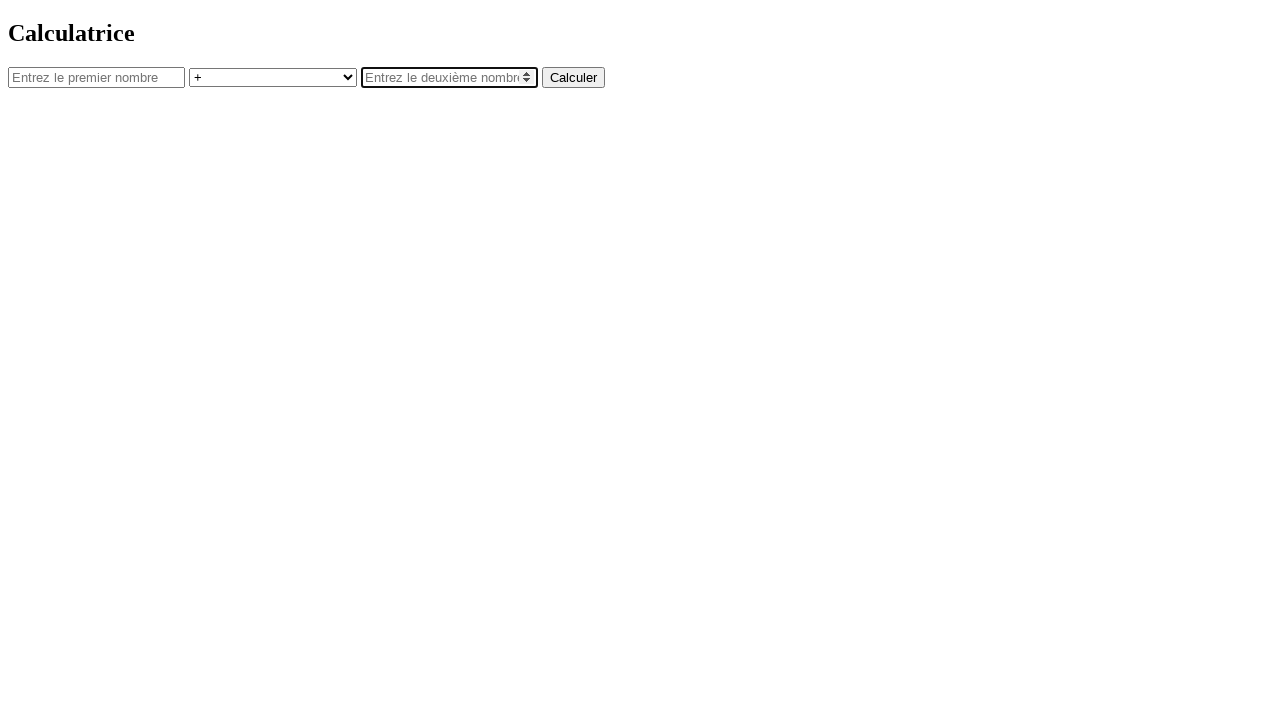

Entered '5' in the second number field on #num2
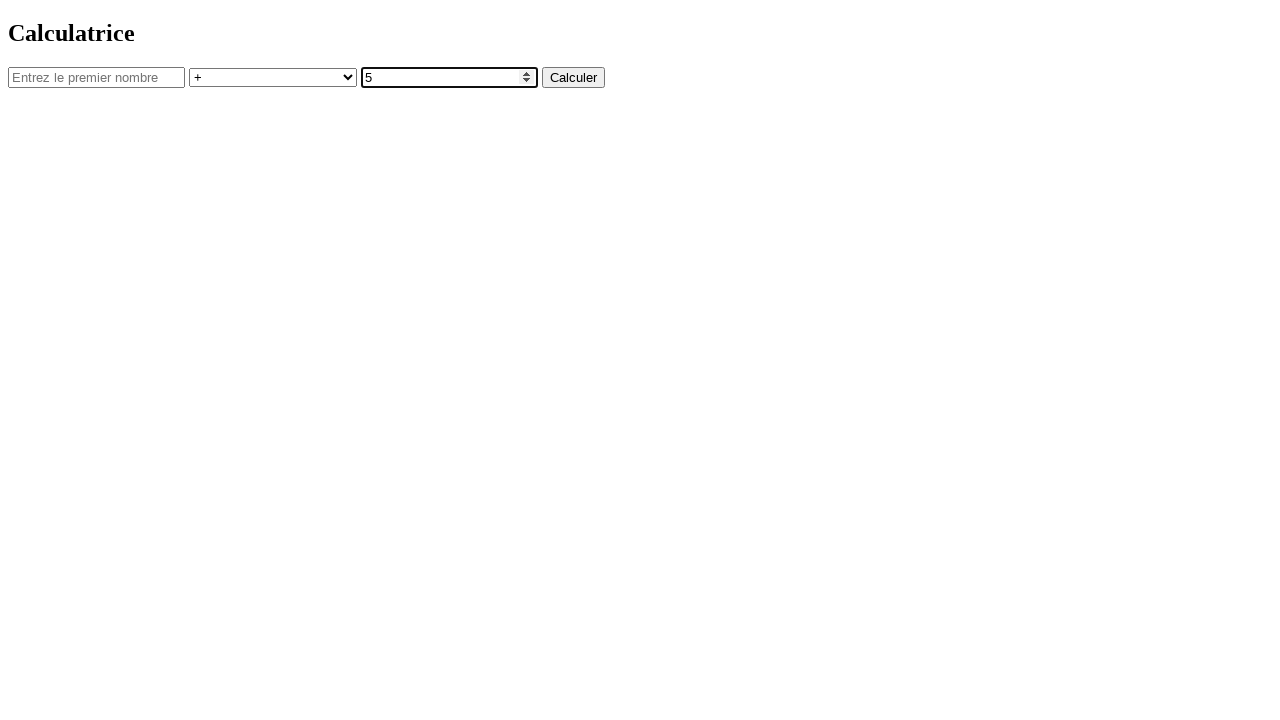

Clicked the calculate button at (574, 77) on button
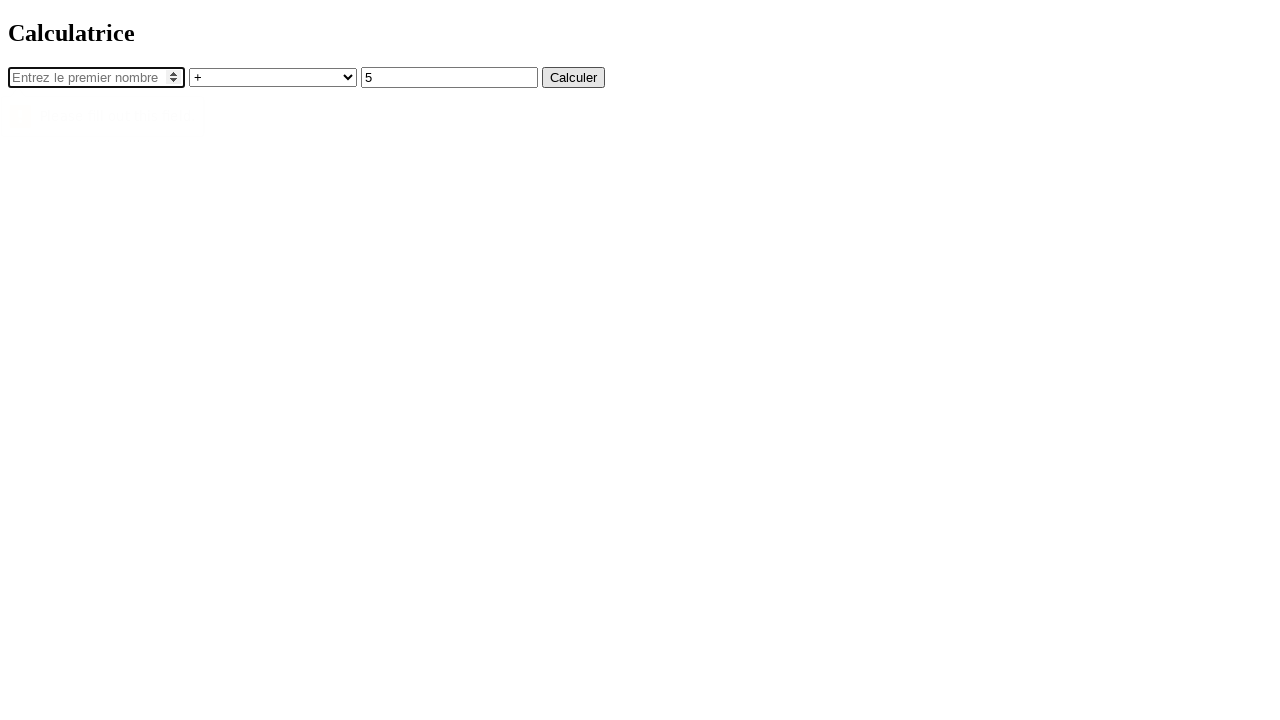

Verified that first number field is invalid due to null value
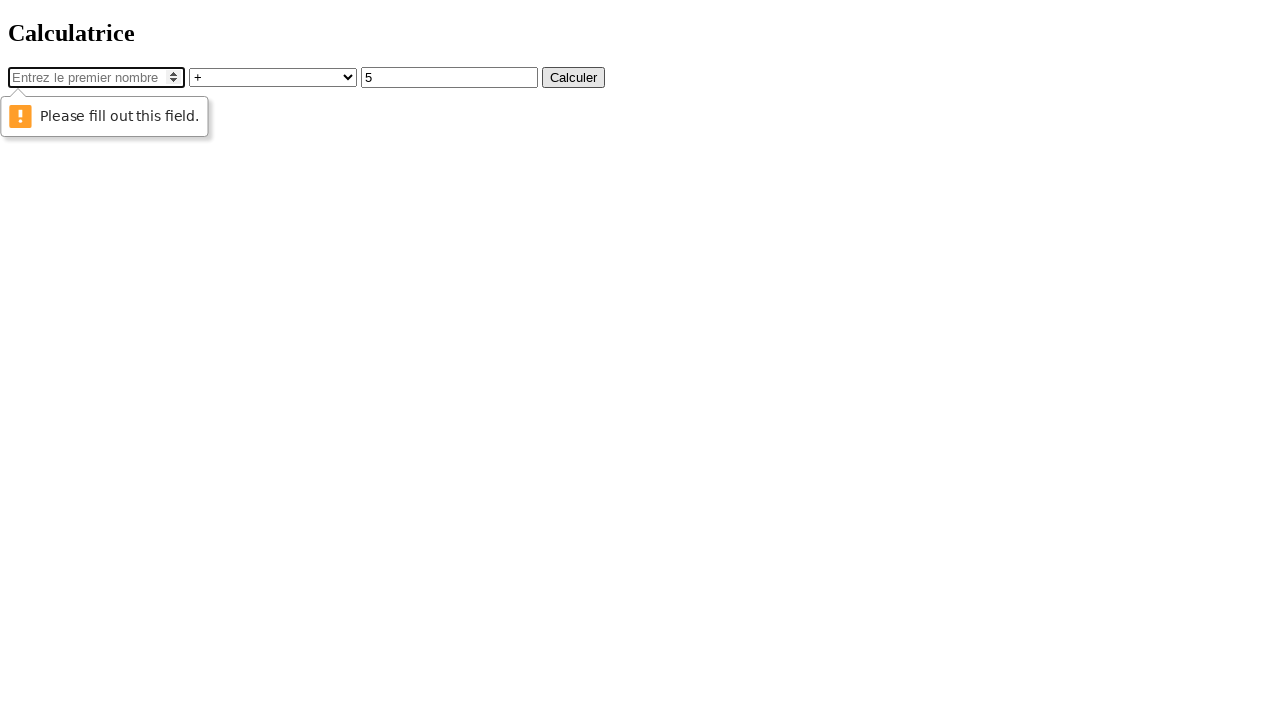

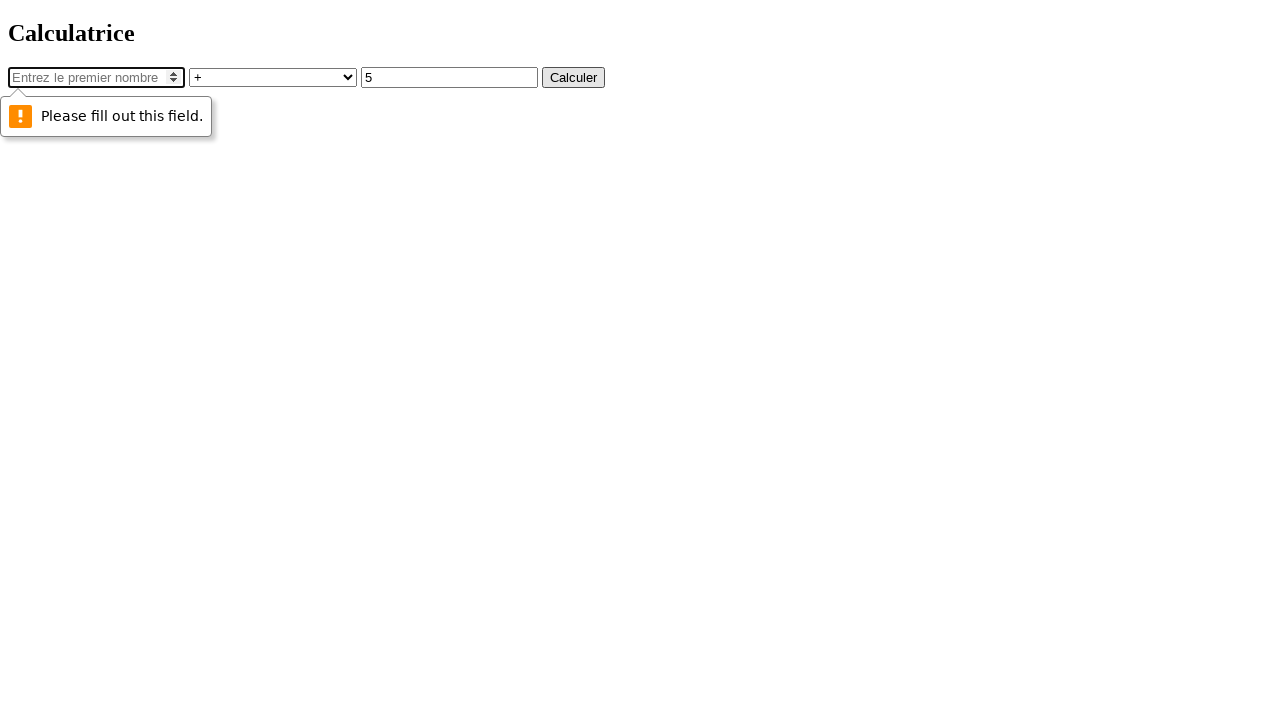